Navigates to RedBus homepage and verifies the page loads successfully (placeholder for account deletion test)

Starting URL: https://www.redbus.in/

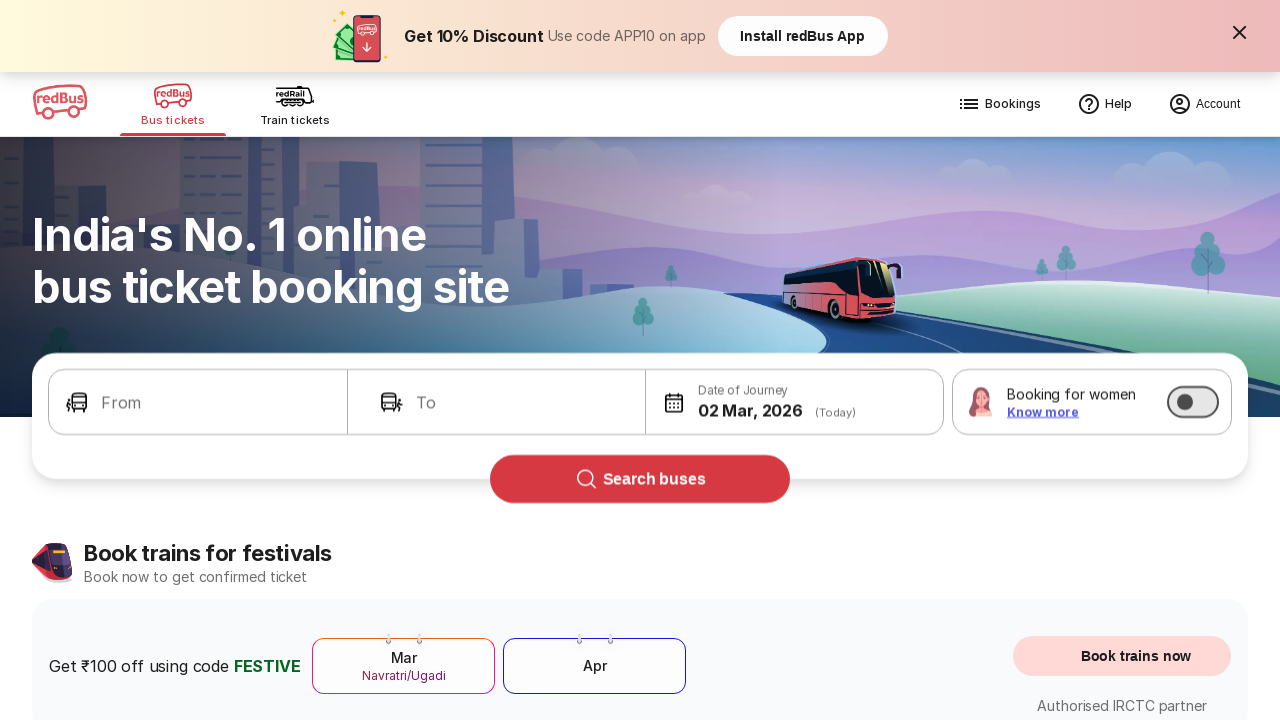

RedBus homepage loaded successfully (domcontentloaded state)
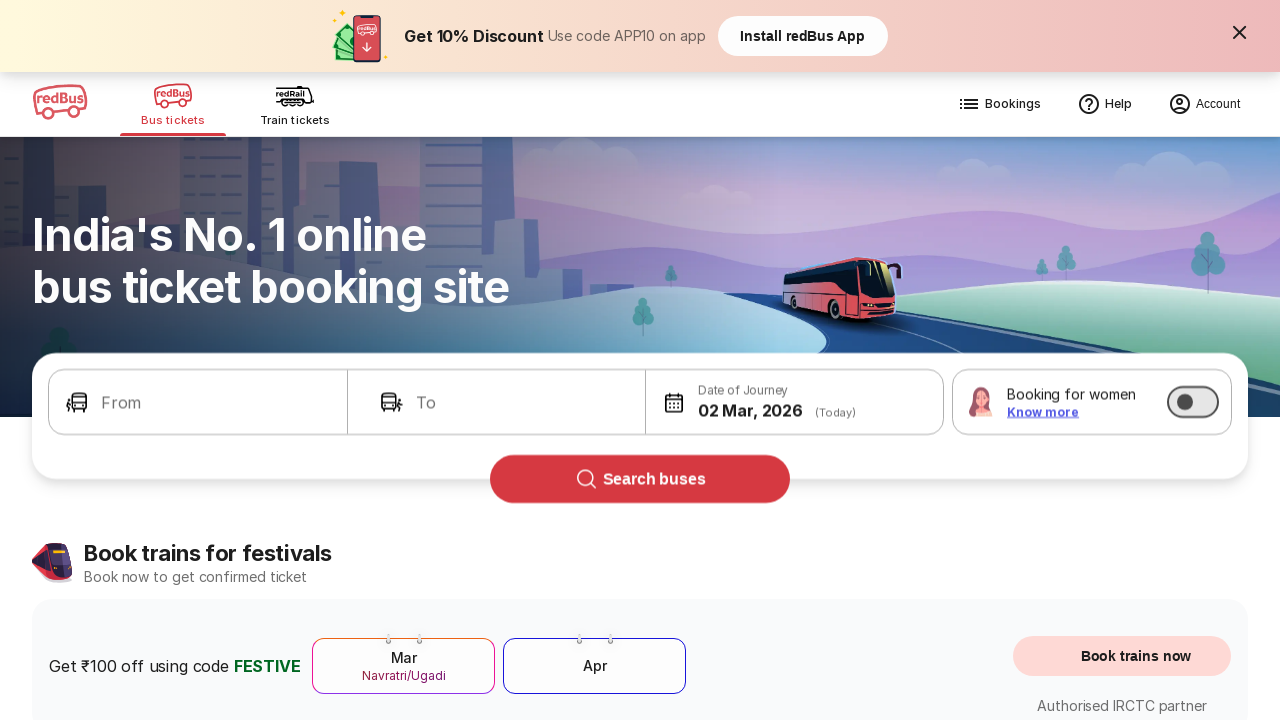

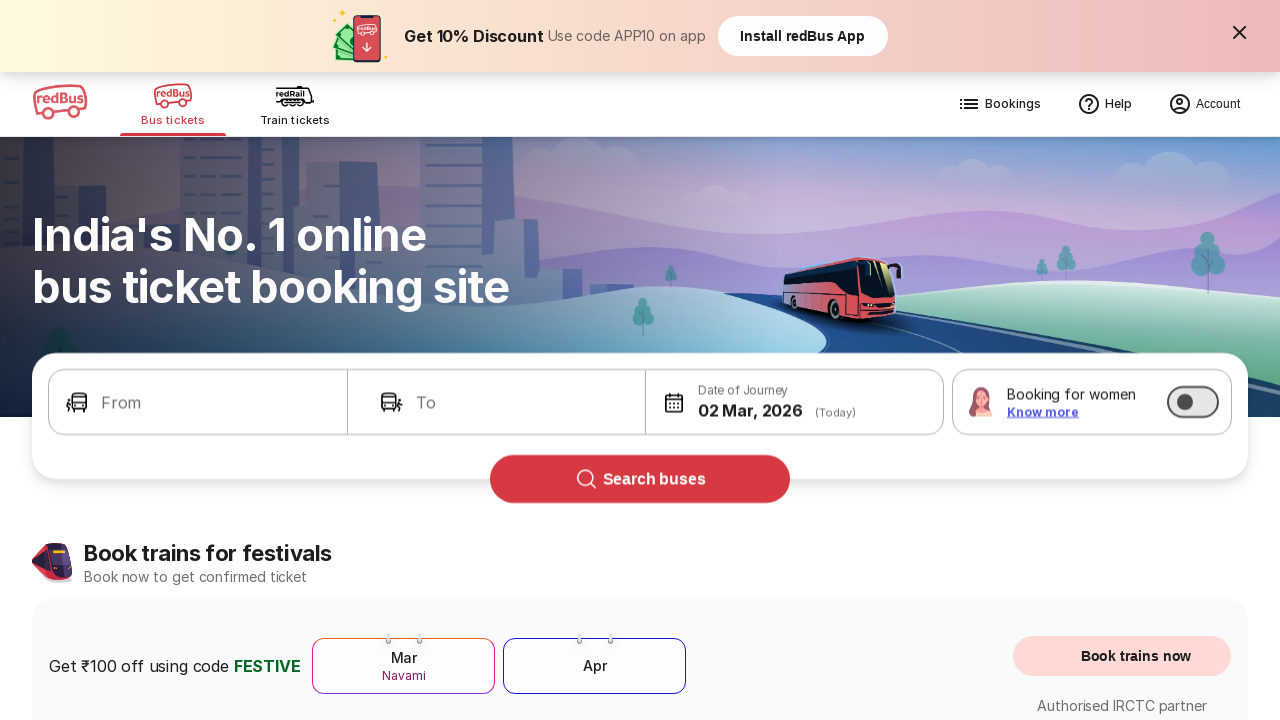